Tests sweet alert functionality by clicking the Show button to trigger an alert and then clicking the Dismiss button to close it

Starting URL: https://leafground.com/alert.xhtml

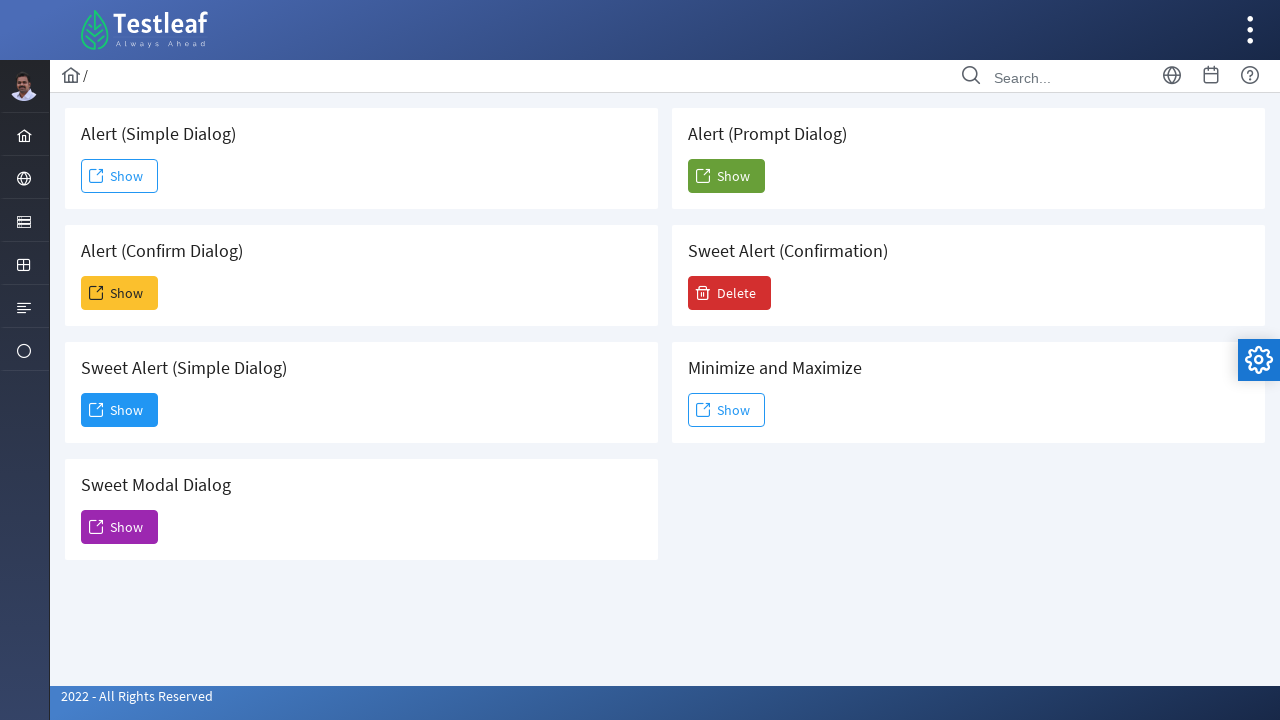

Clicked the third 'Show' button to trigger the sweet alert at (120, 410) on xpath=(//span[text()='Show'])[3]
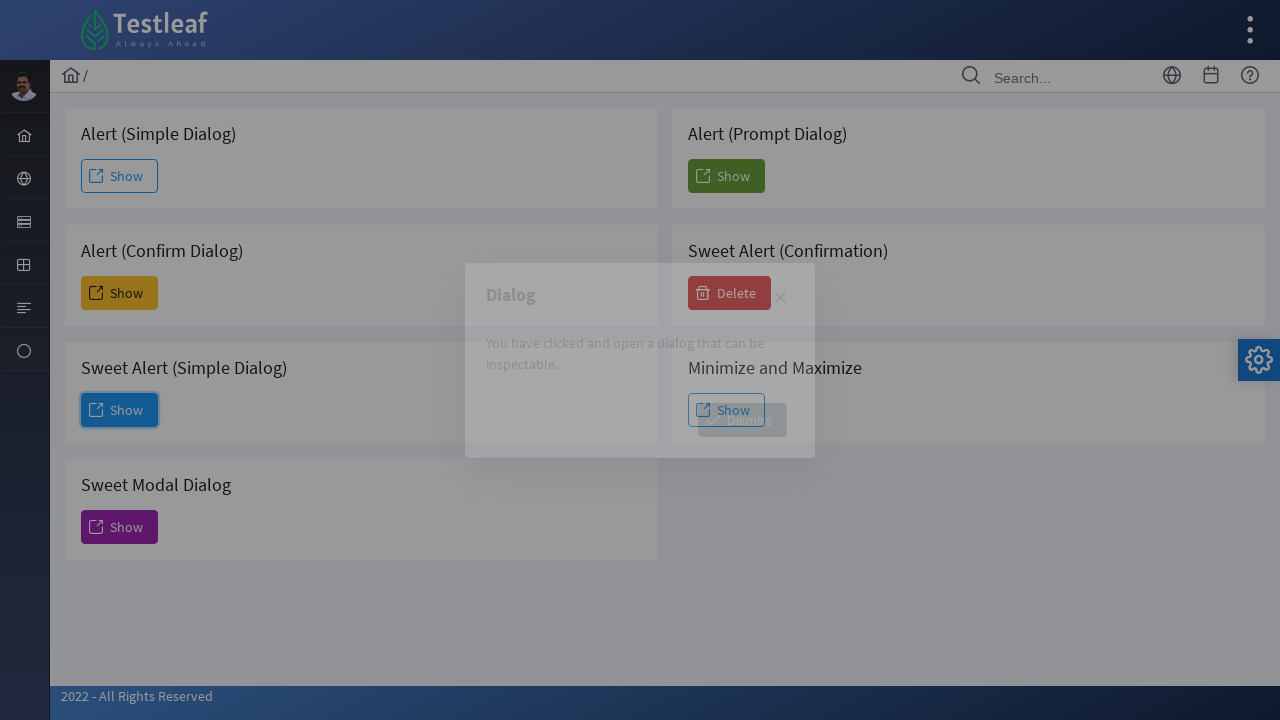

Clicked the 'Dismiss' button to close the sweet alert at (742, 420) on xpath=//span[text()='Dismiss']
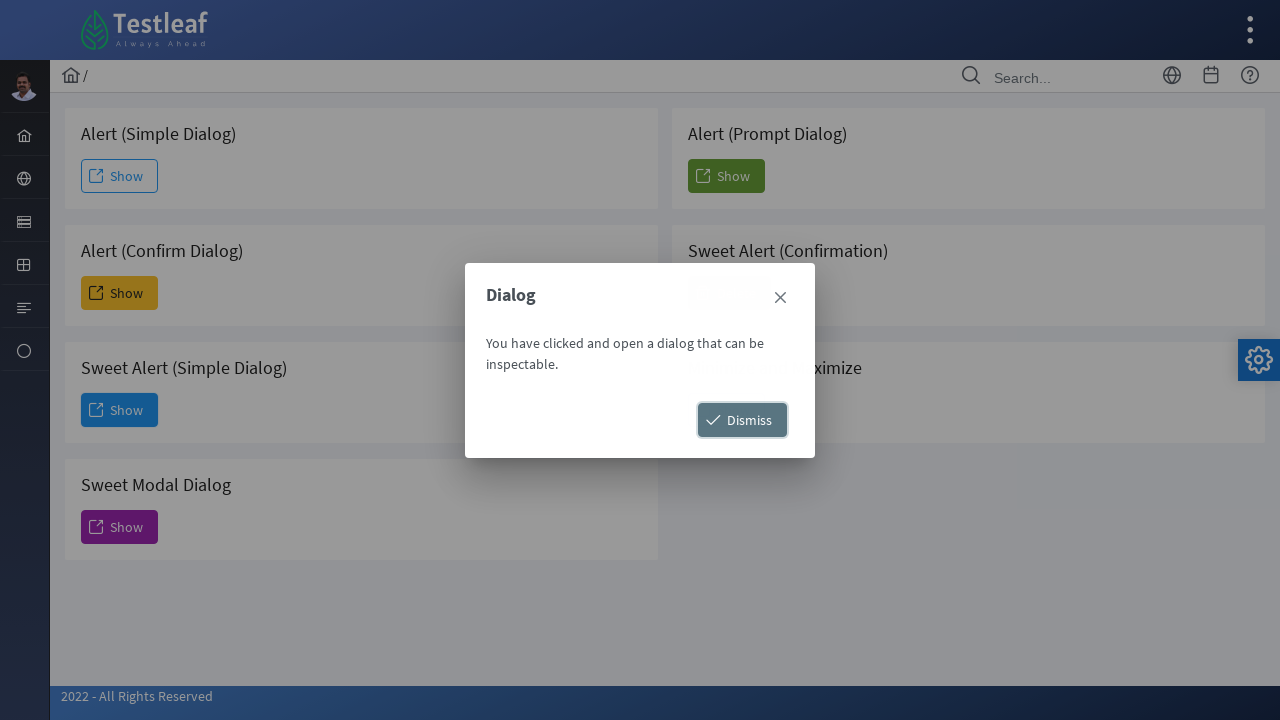

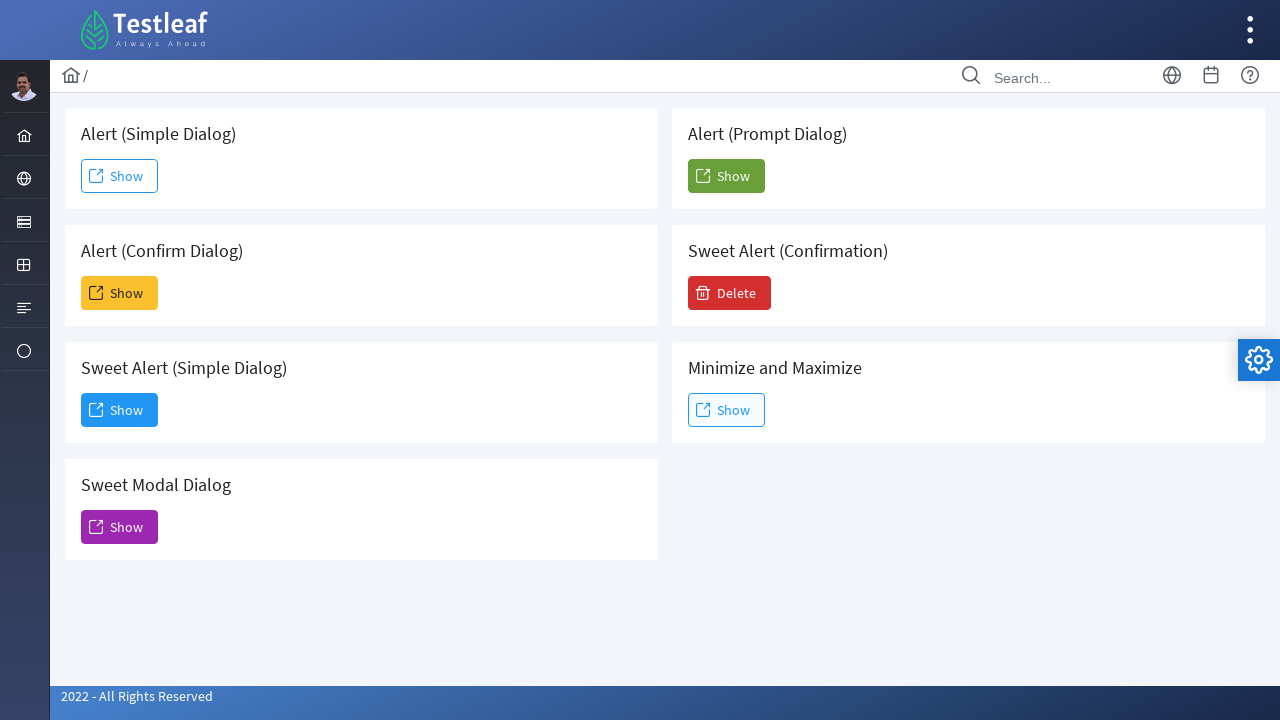